Tests filling out a practice form with personal information including name, email, gender, mobile number, date of birth, subjects, hobbies, address, and state/city fields, then submits the form.

Starting URL: https://demoqa.com/automation-practice-form

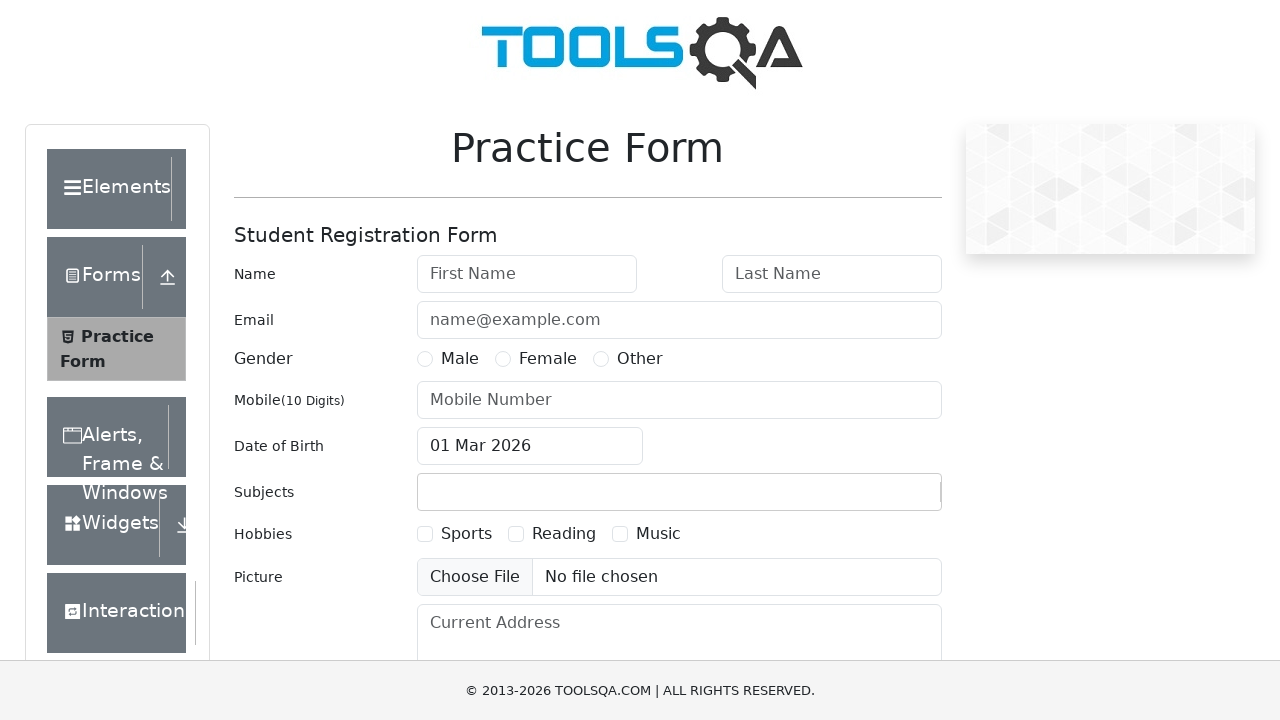

Filled first name field with 'John' on #firstName
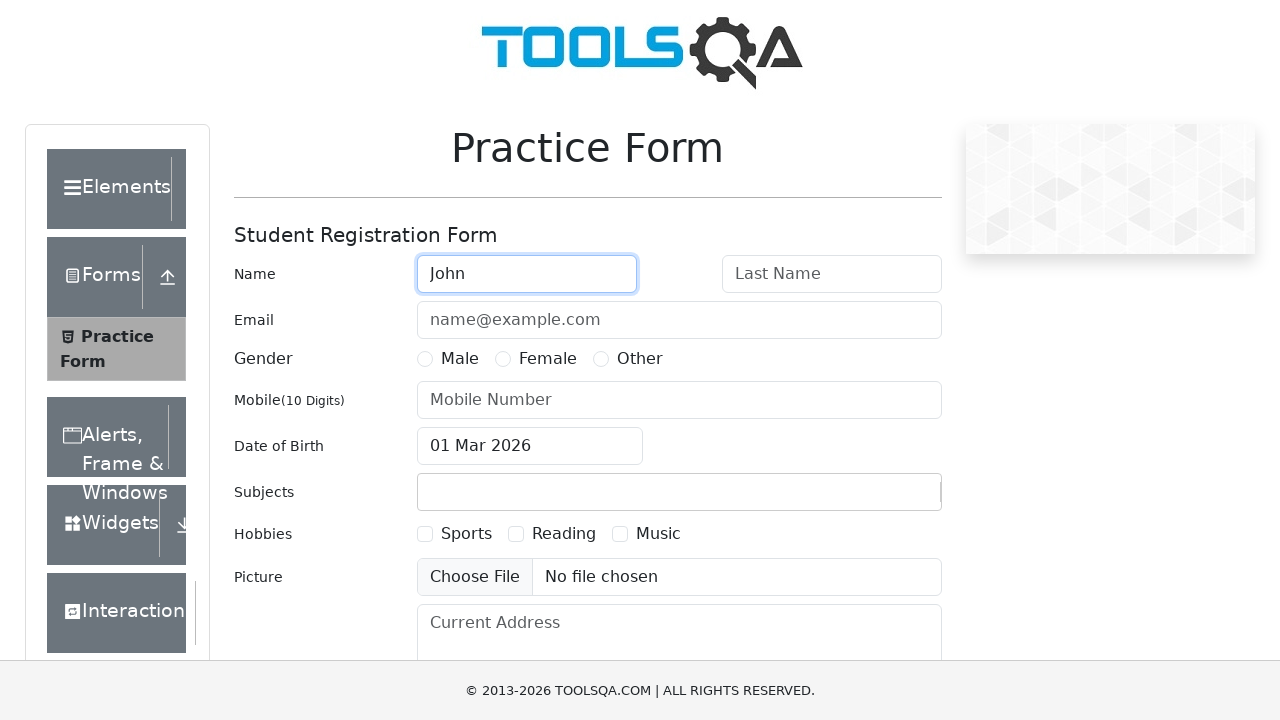

Filled last name field with 'Doe' on #lastName
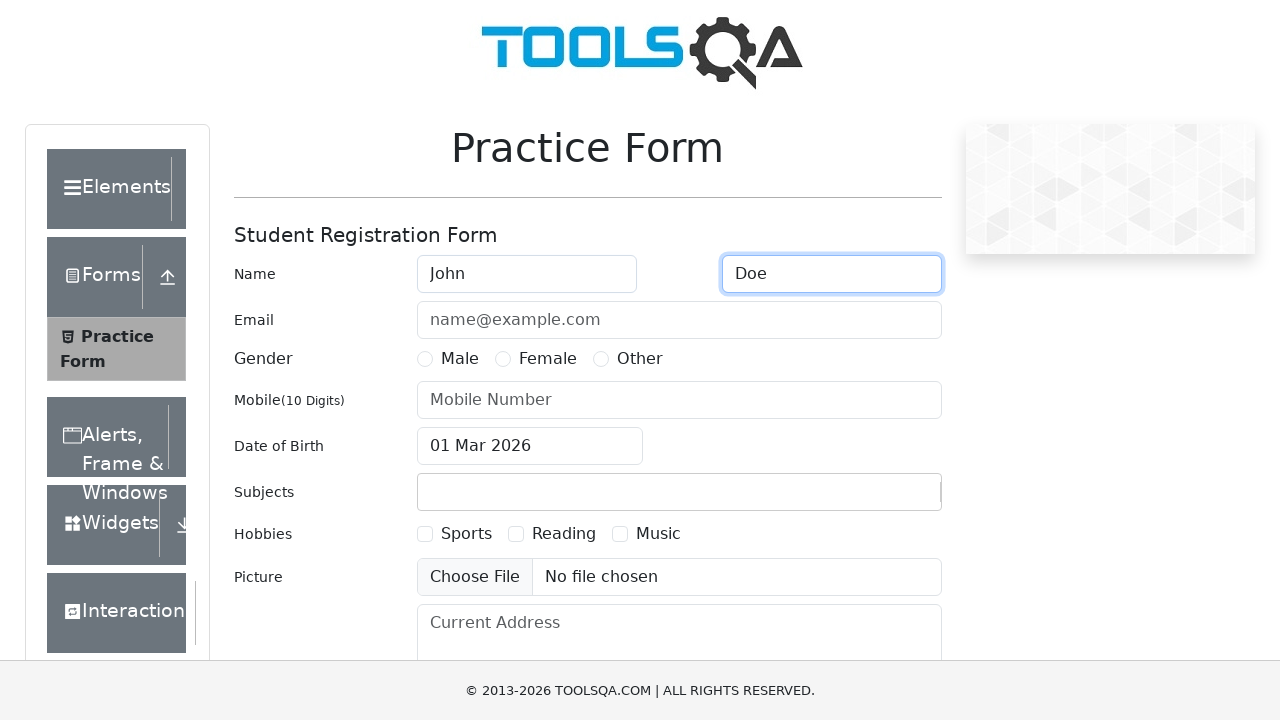

Filled email field with 'johndoe@example.com' on #userEmail
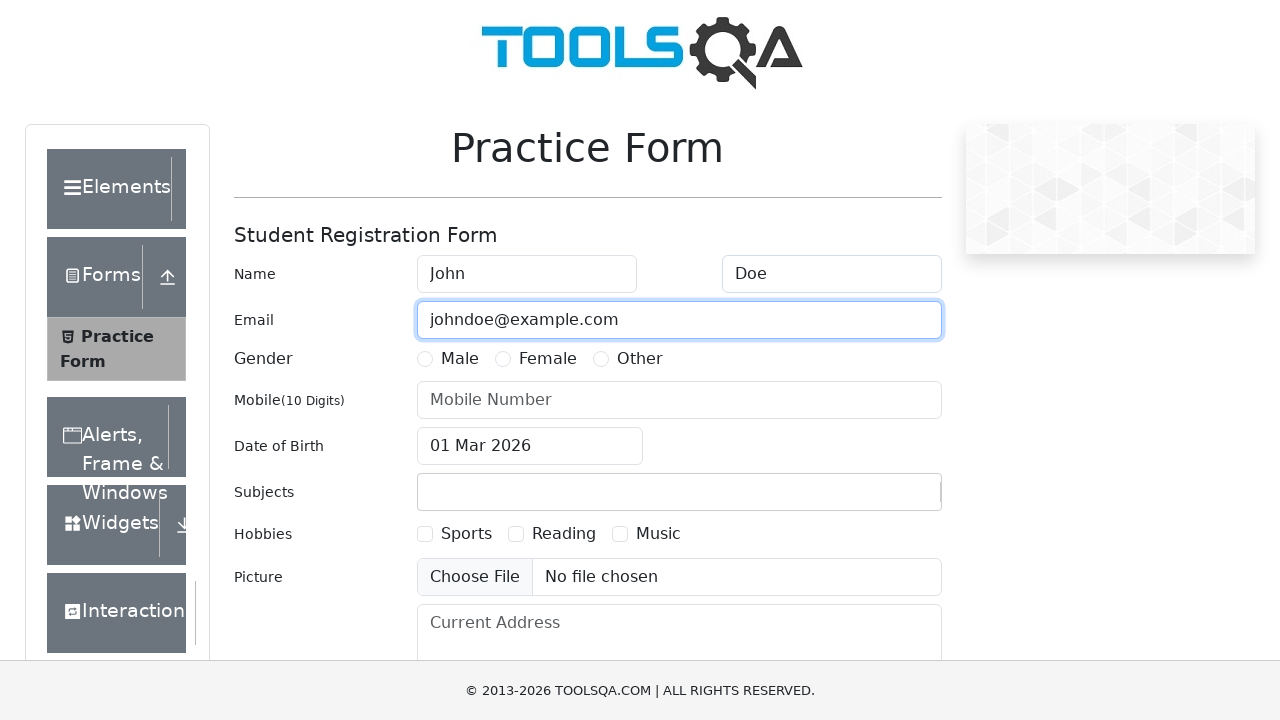

Selected Male gender option
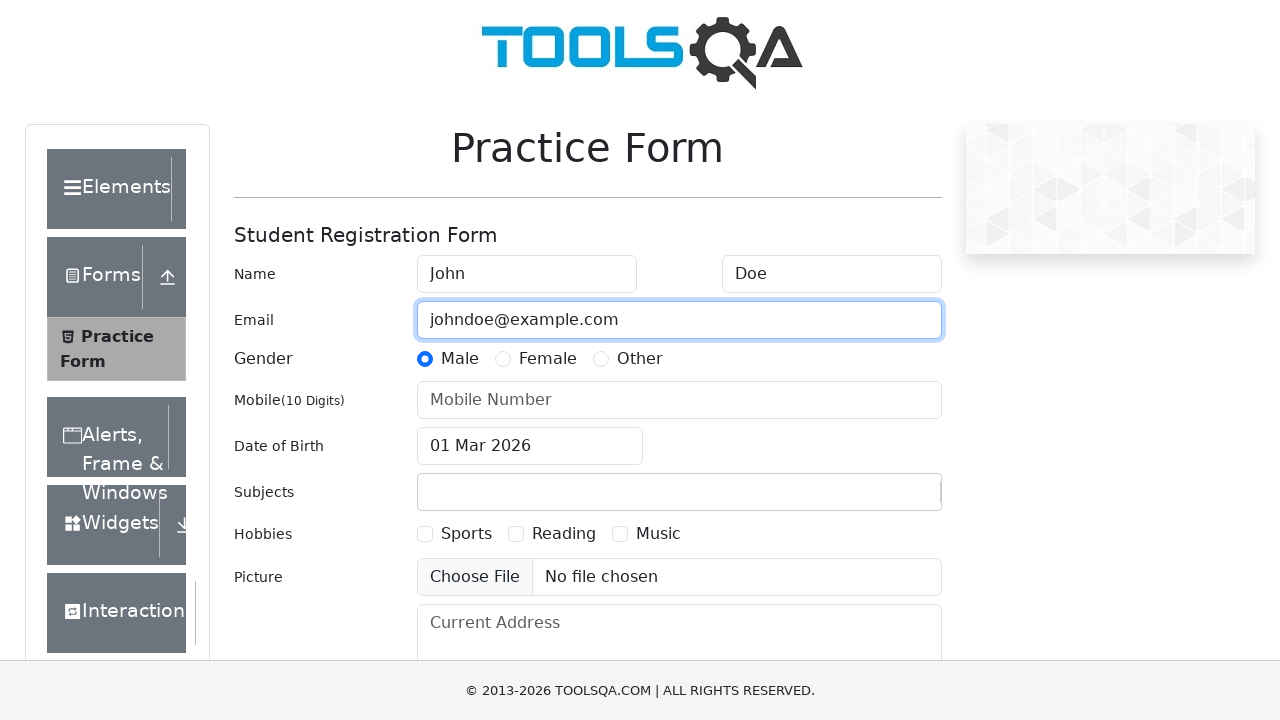

Filled mobile number field with '1234567890' on #userNumber
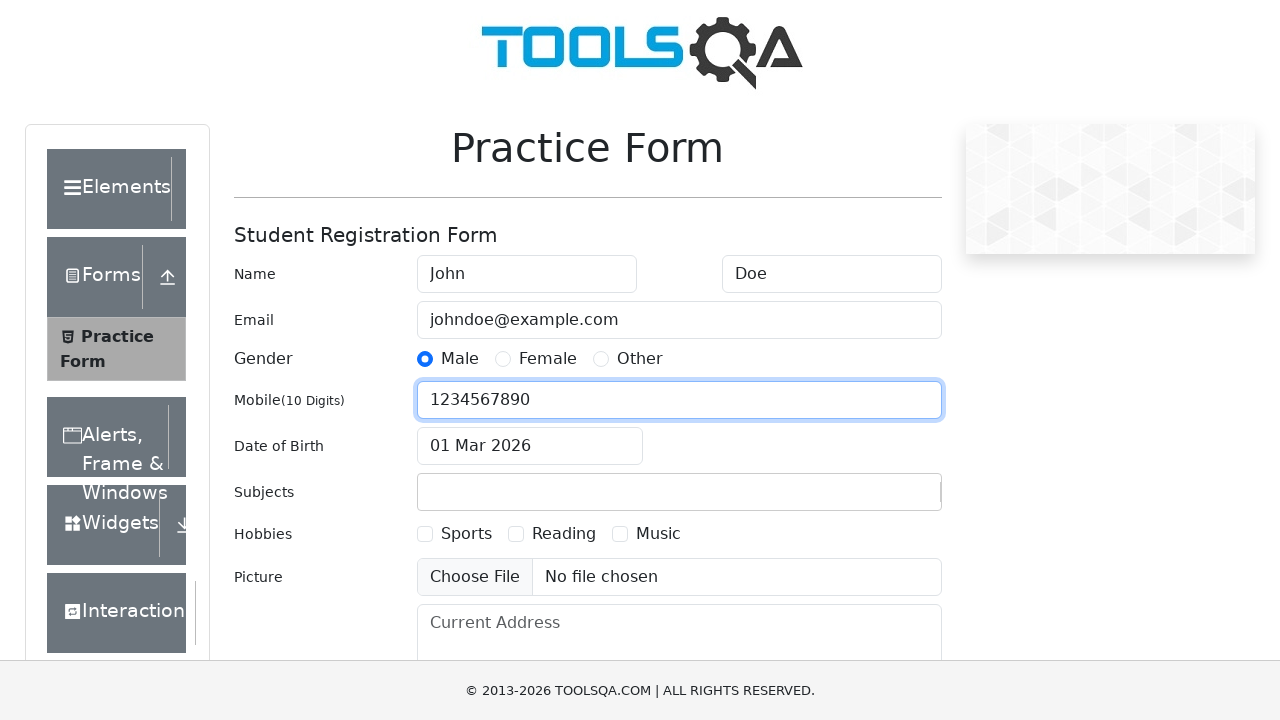

Clicked date of birth input field at (530, 446) on #dateOfBirthInput
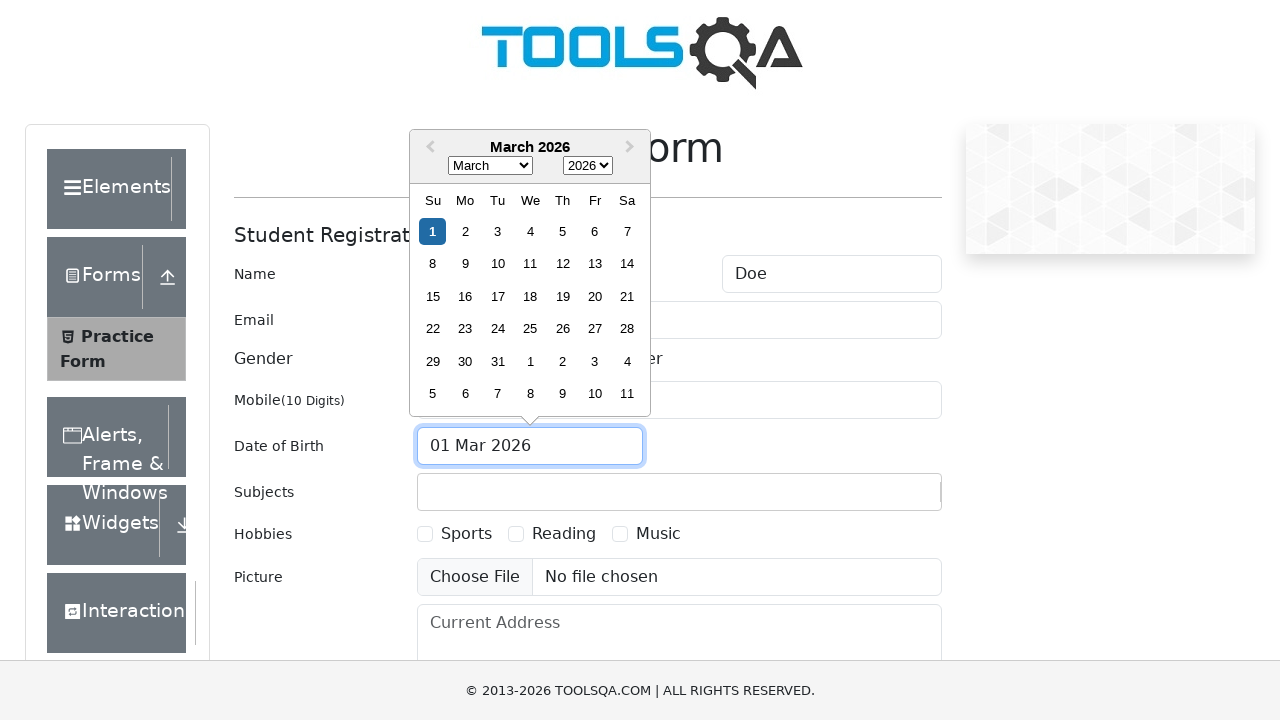

Selected all text in date field
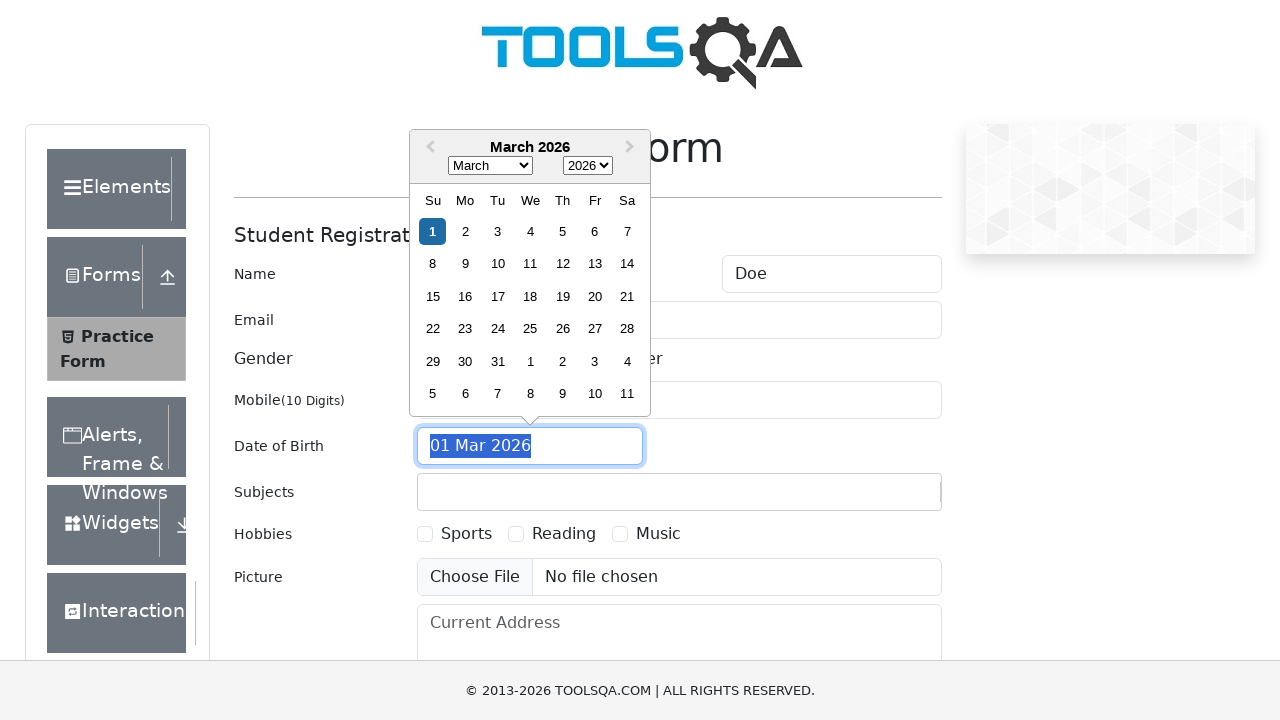

Typed date of birth '15 May 1990'
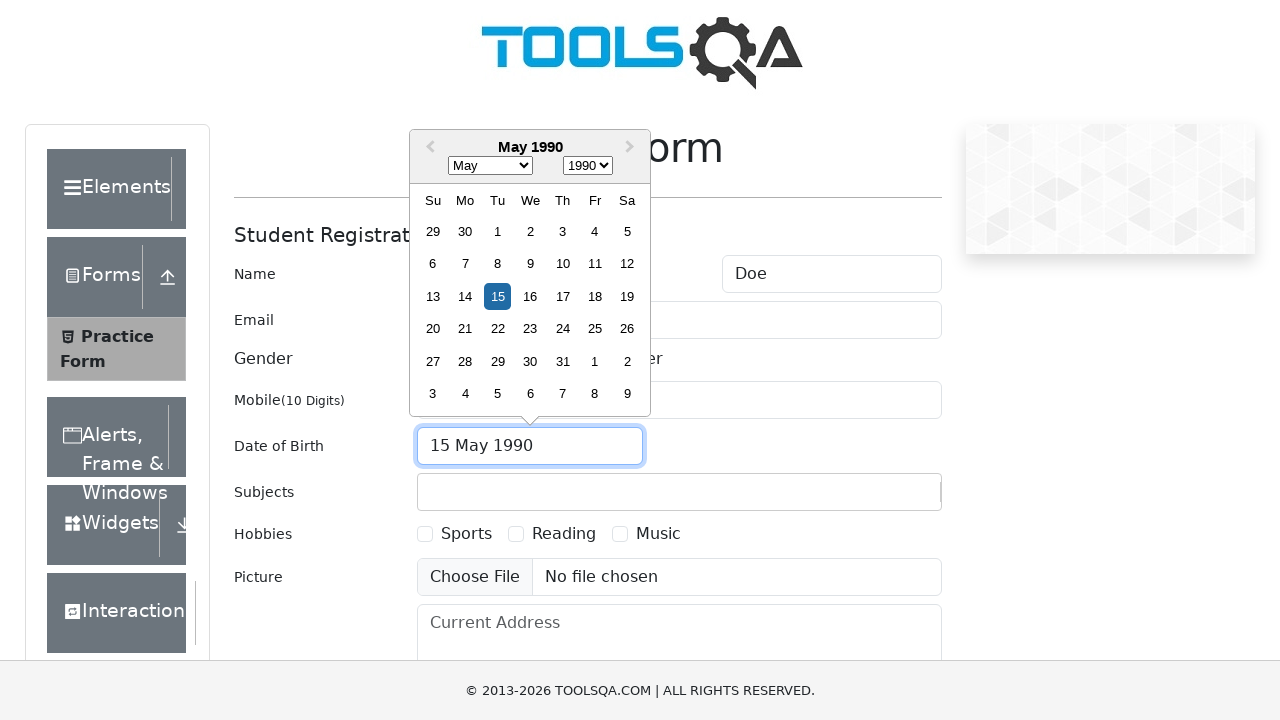

Closed date picker by pressing Escape
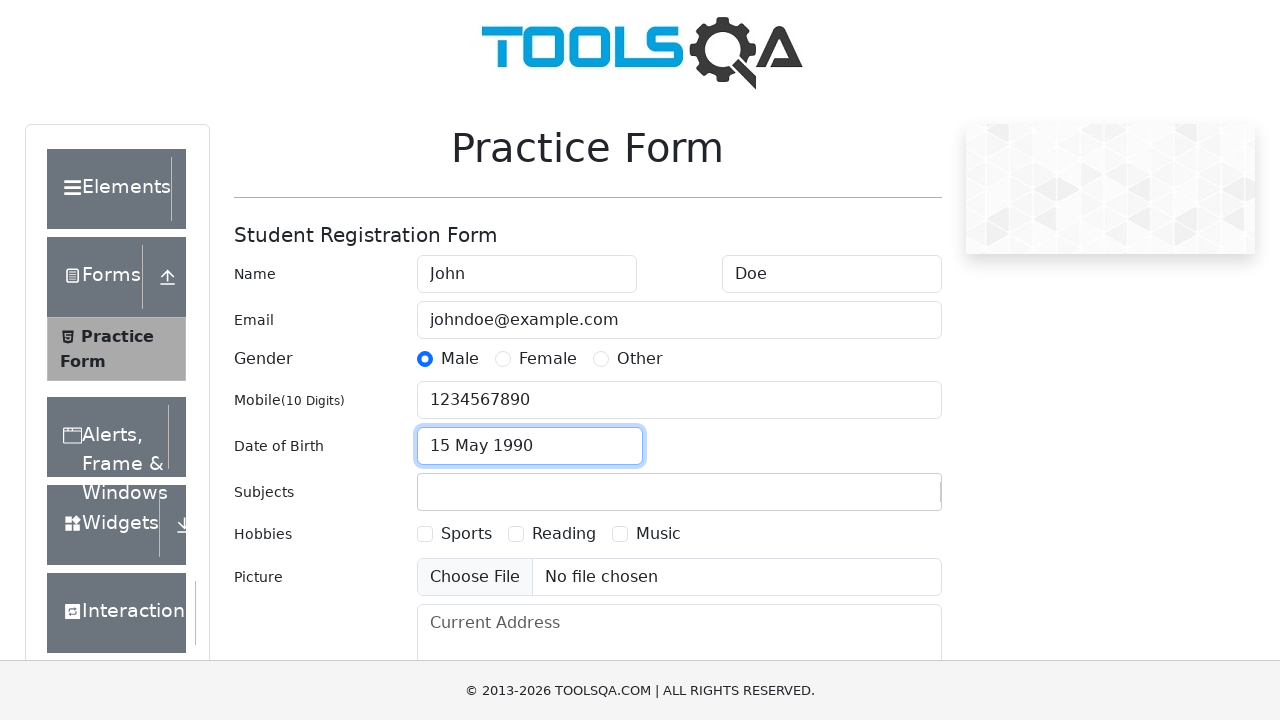

Filled subjects field with 'Maths' on #subjectsInput
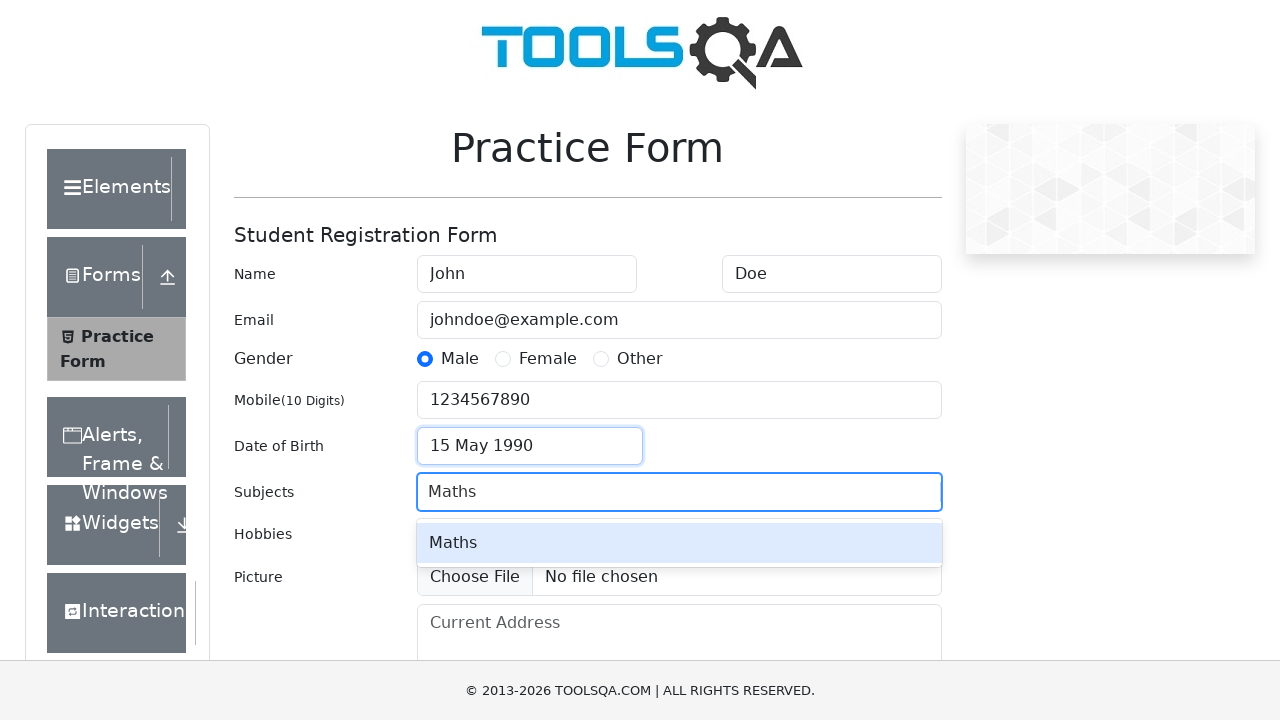

Confirmed subject selection by pressing Enter
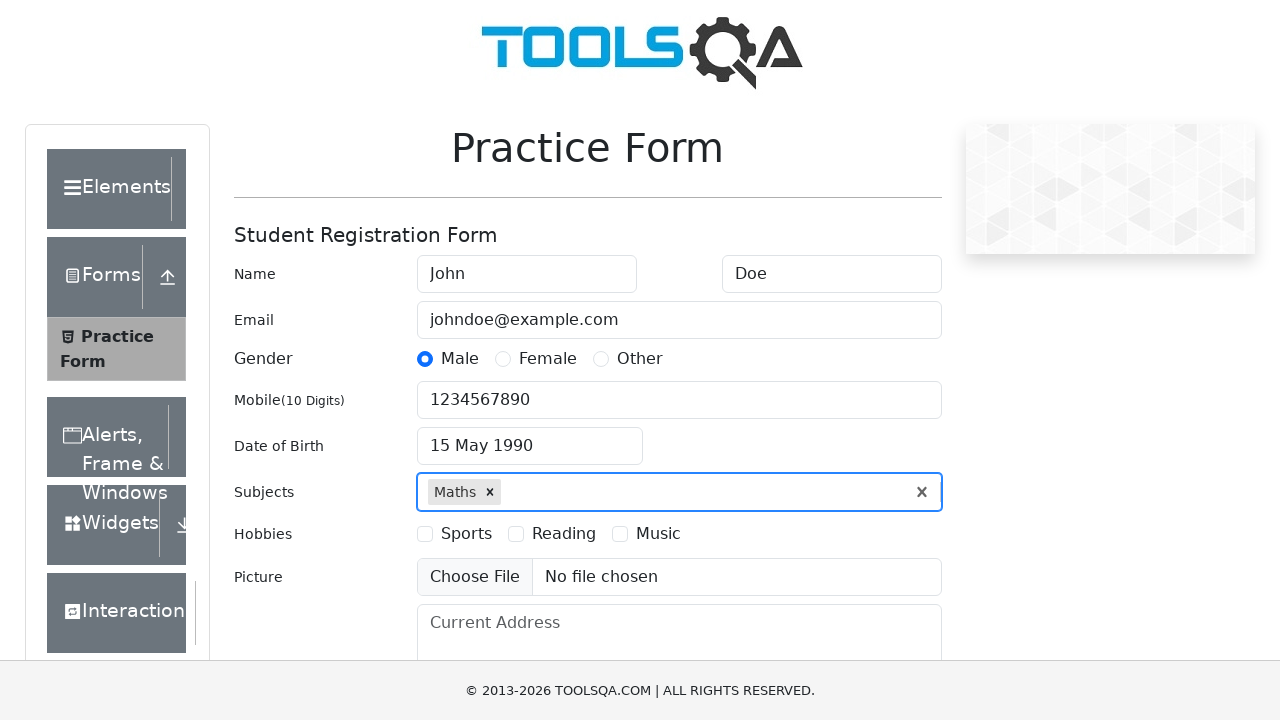

Selected Sports hobby checkbox
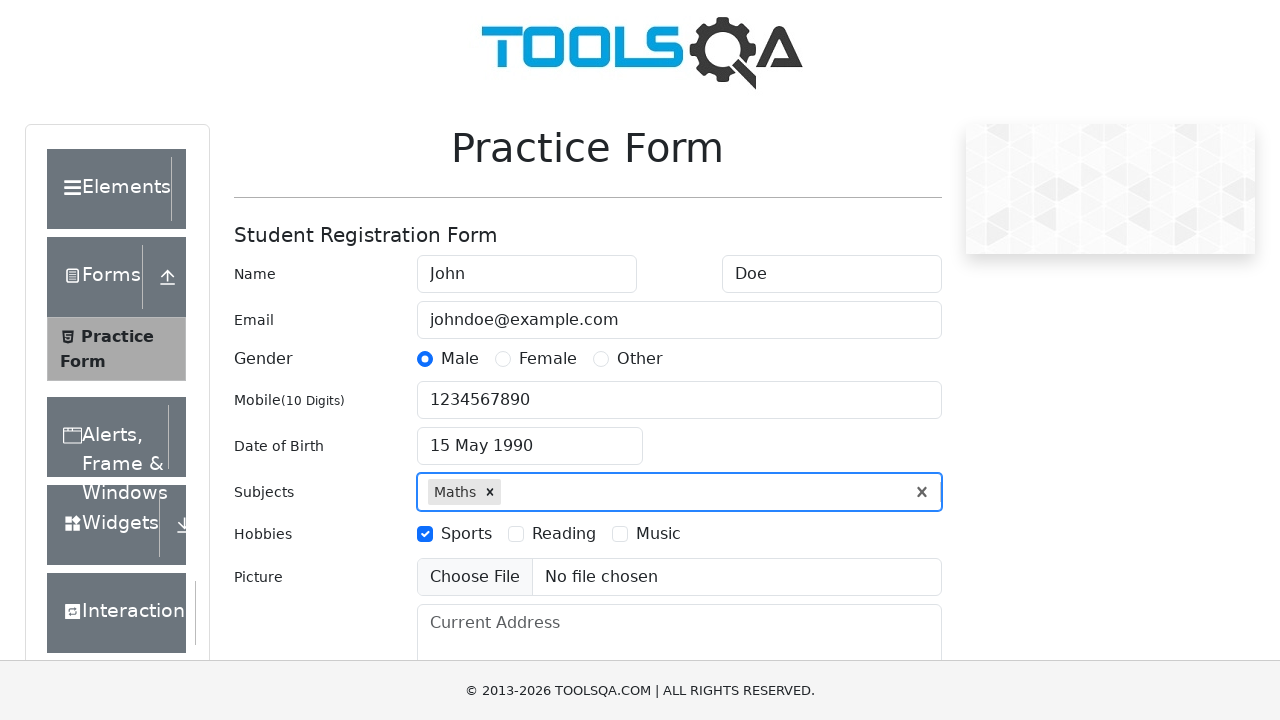

Selected Reading hobby checkbox
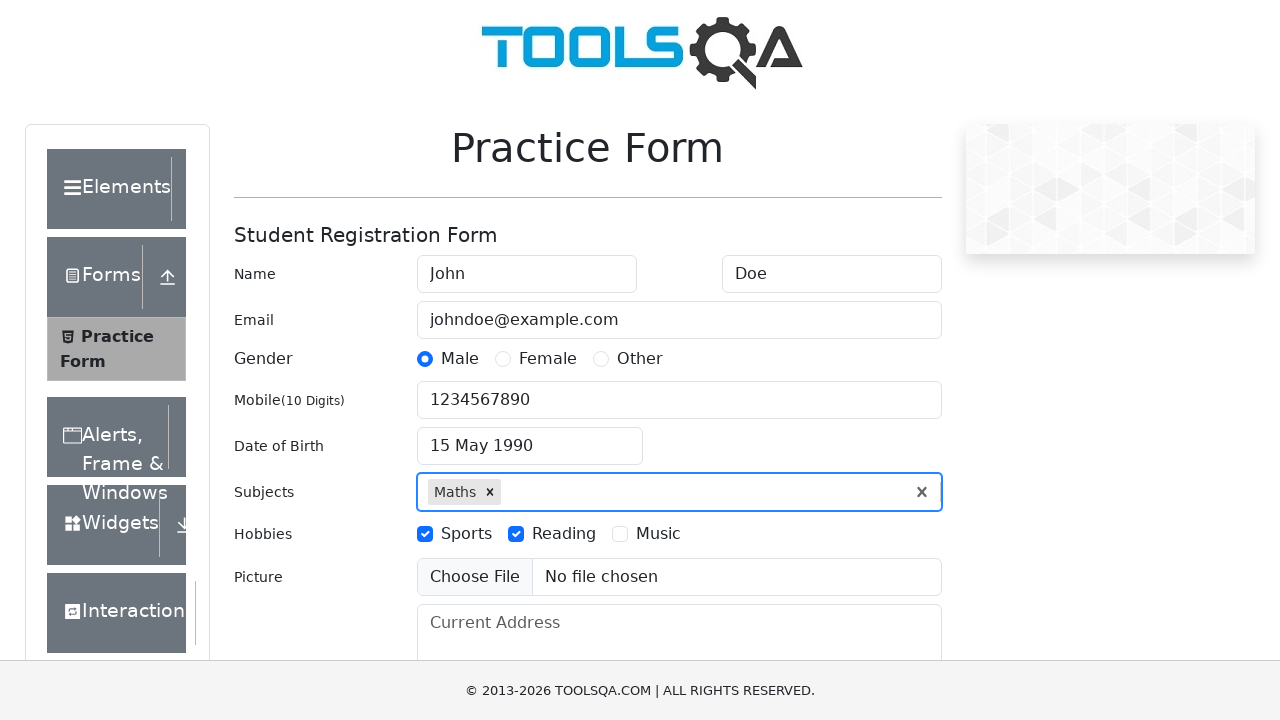

Filled current address field with '123 Main Street, City, Country' on #currentAddress
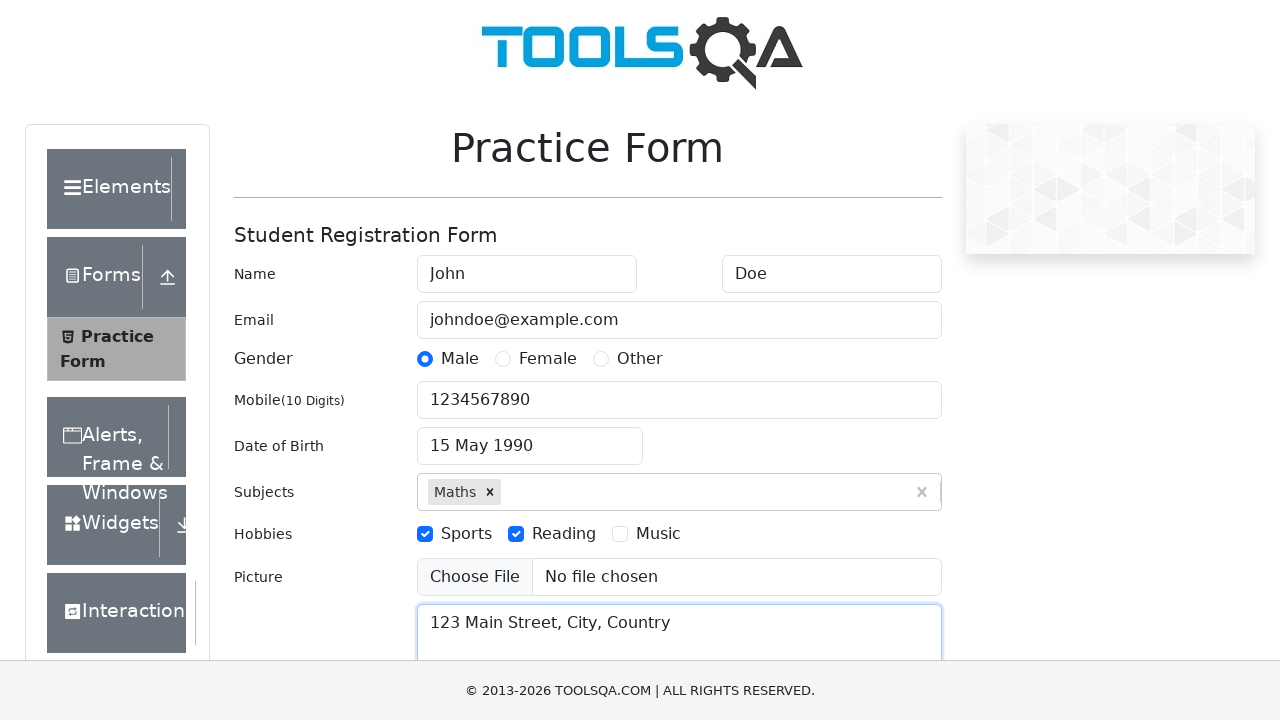

Clicked state dropdown field at (430, 437) on #react-select-3-input
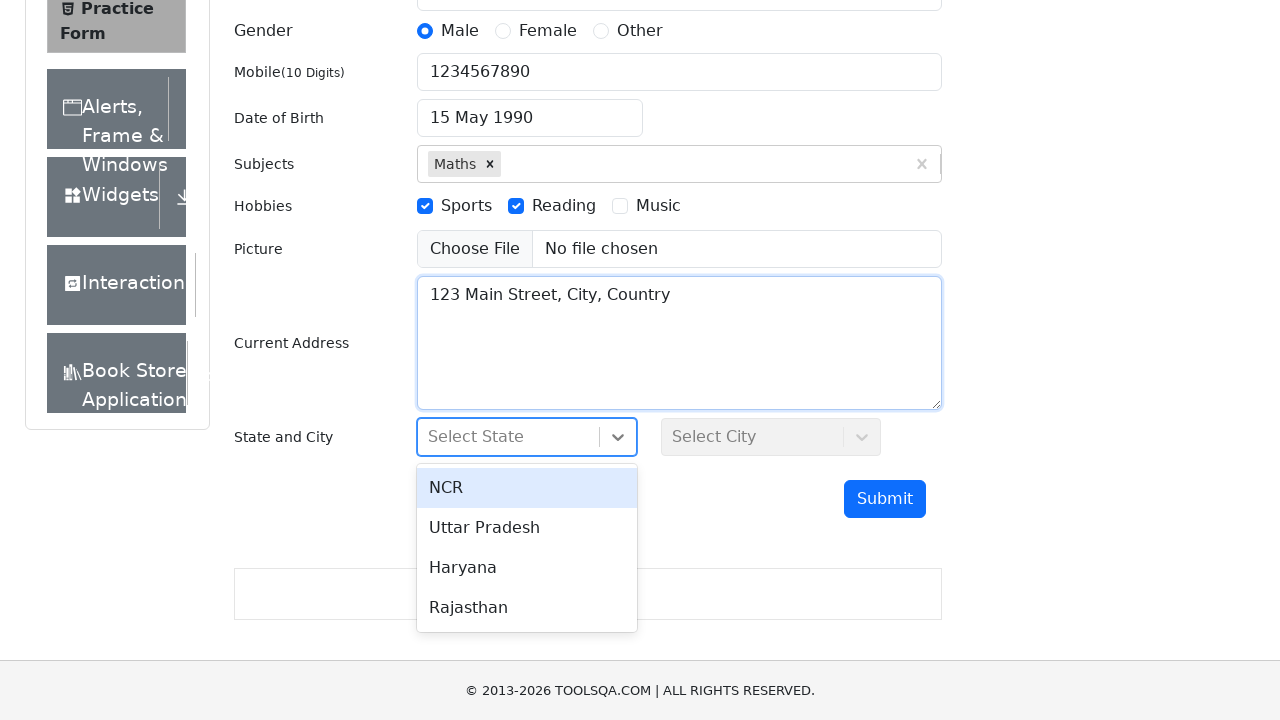

Typed 'NCR' in state field on #react-select-3-input
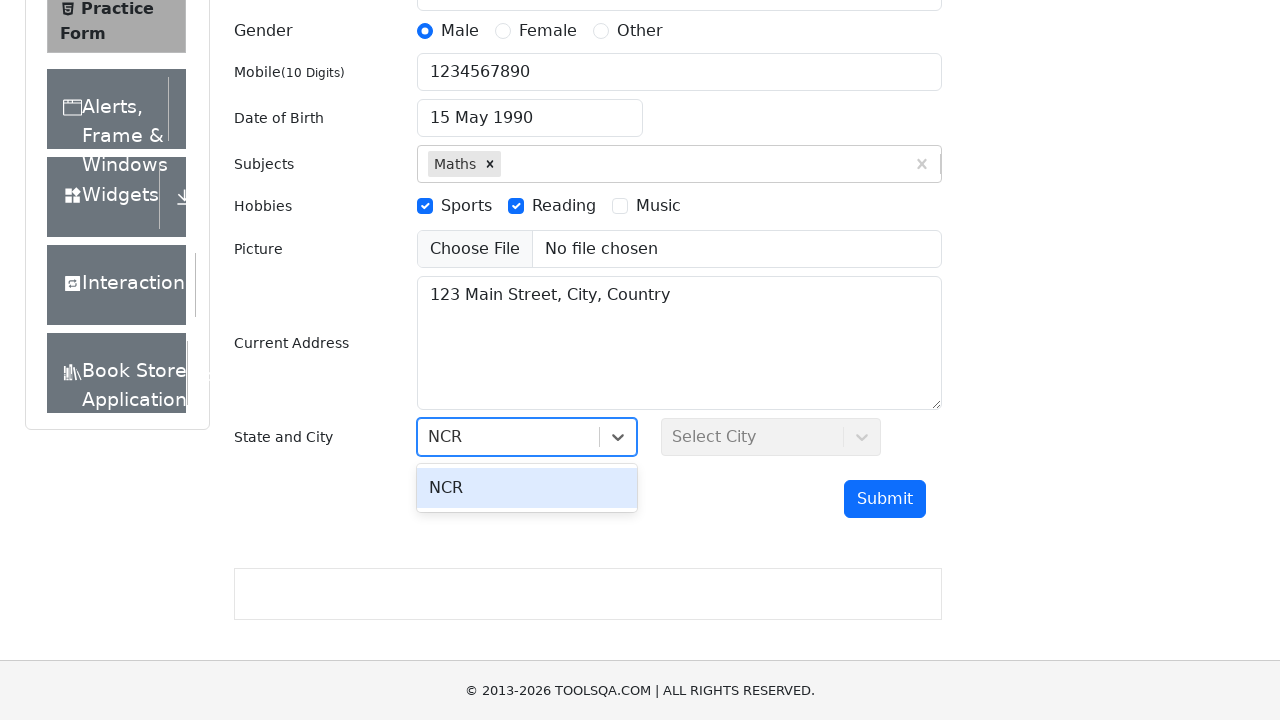

Selected NCR state by pressing Enter
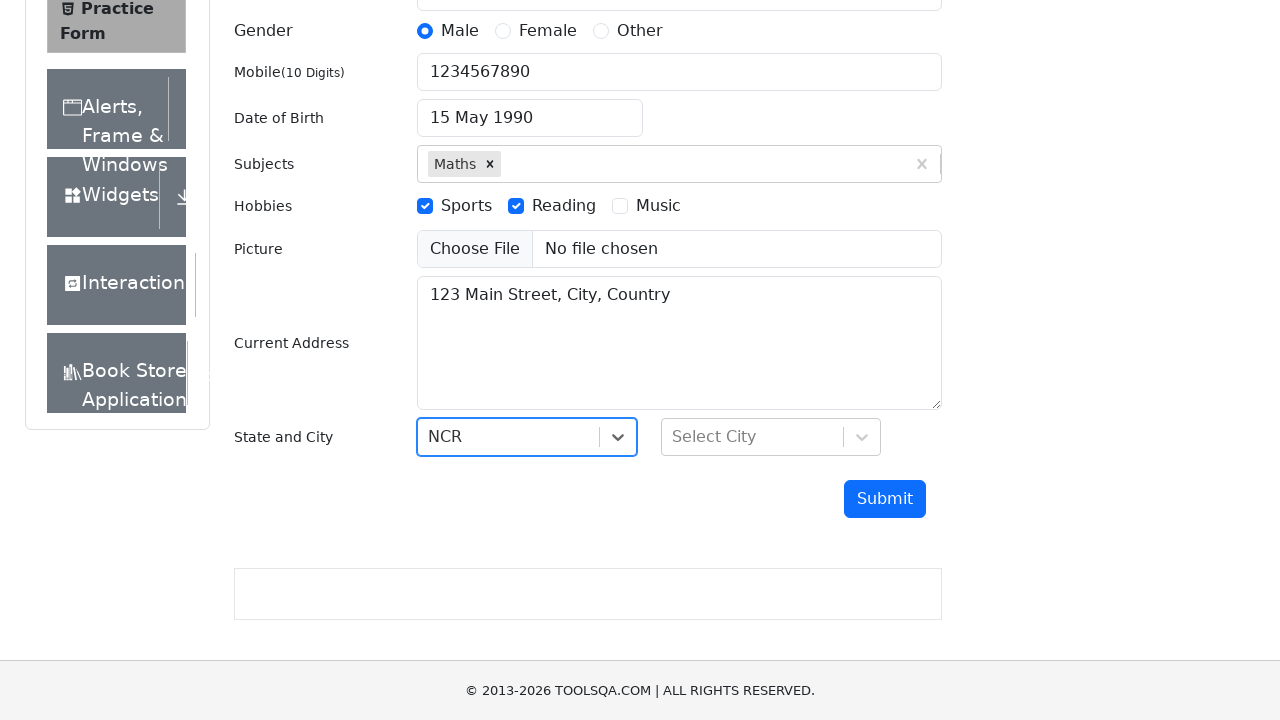

Clicked city dropdown field at (674, 437) on #react-select-4-input
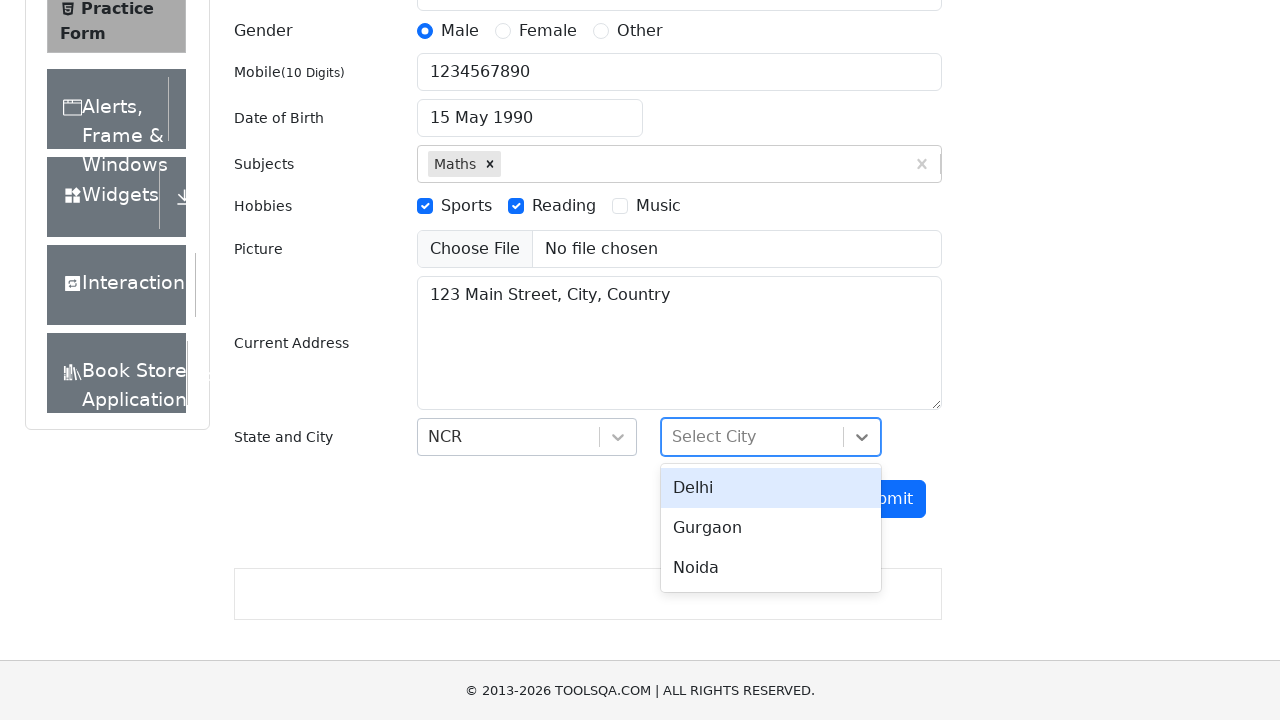

Navigated to first city option using arrow down
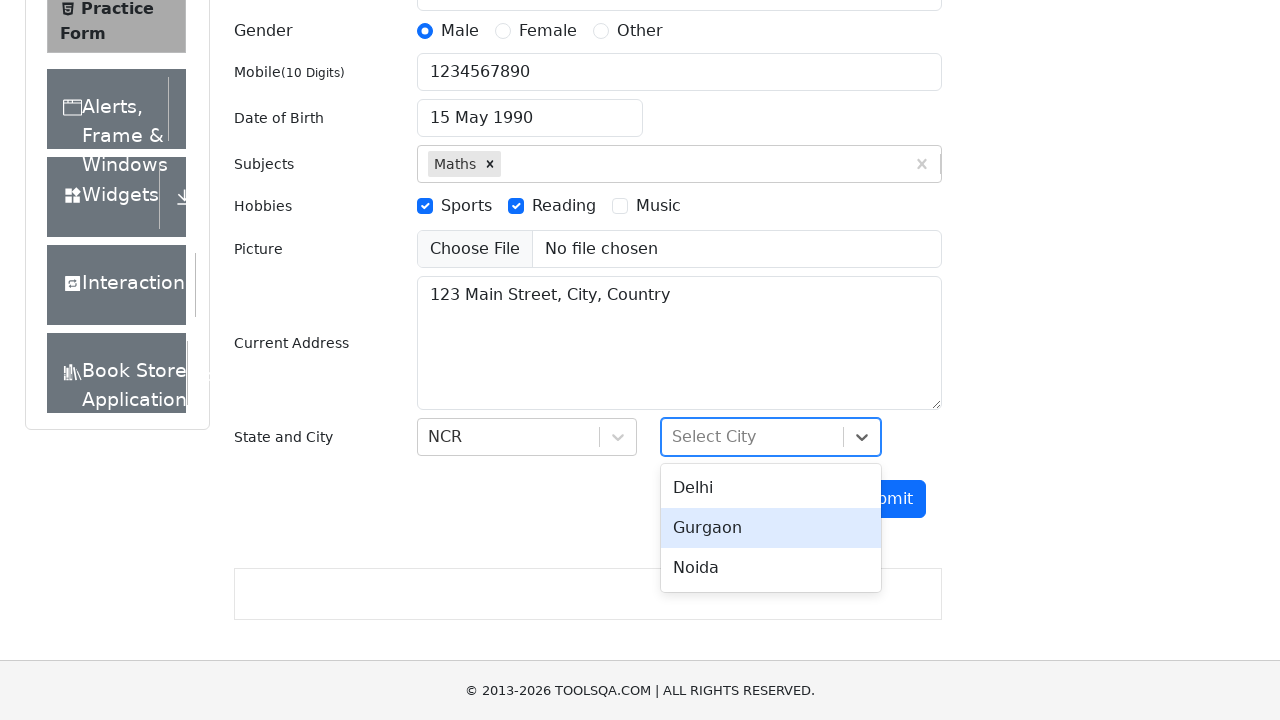

Selected city option by pressing Enter
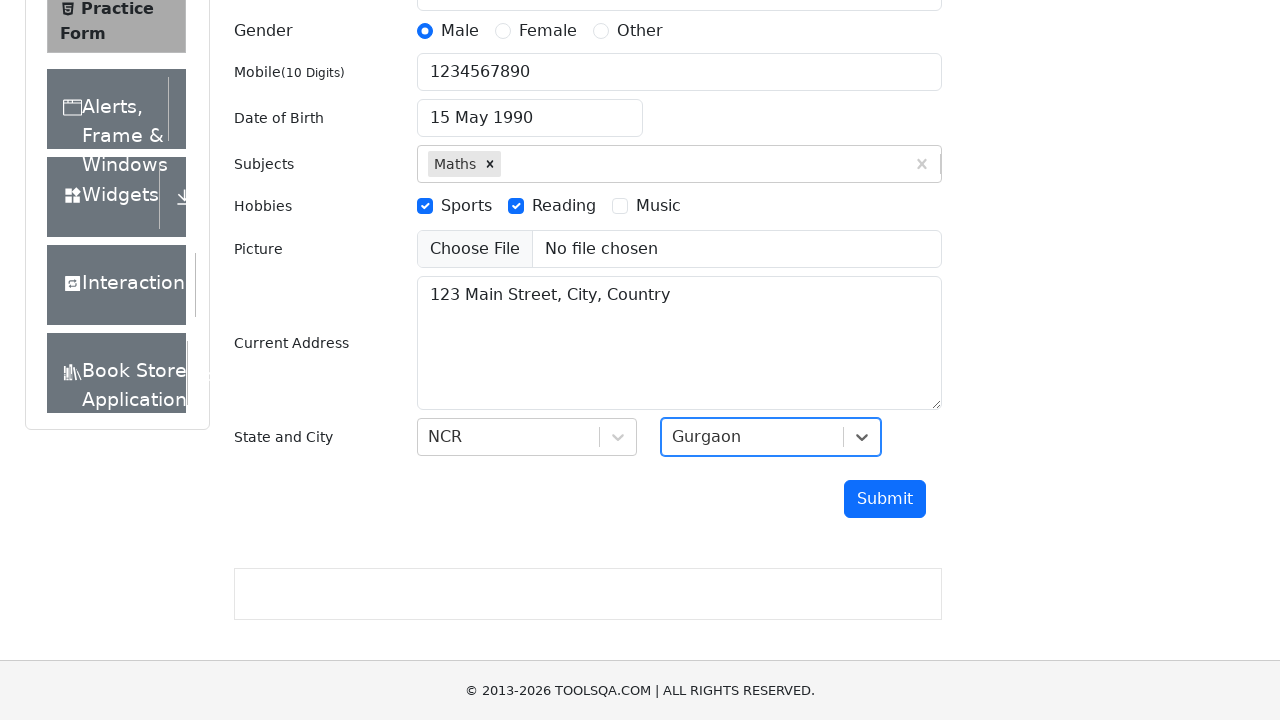

Scrolled submit button into view
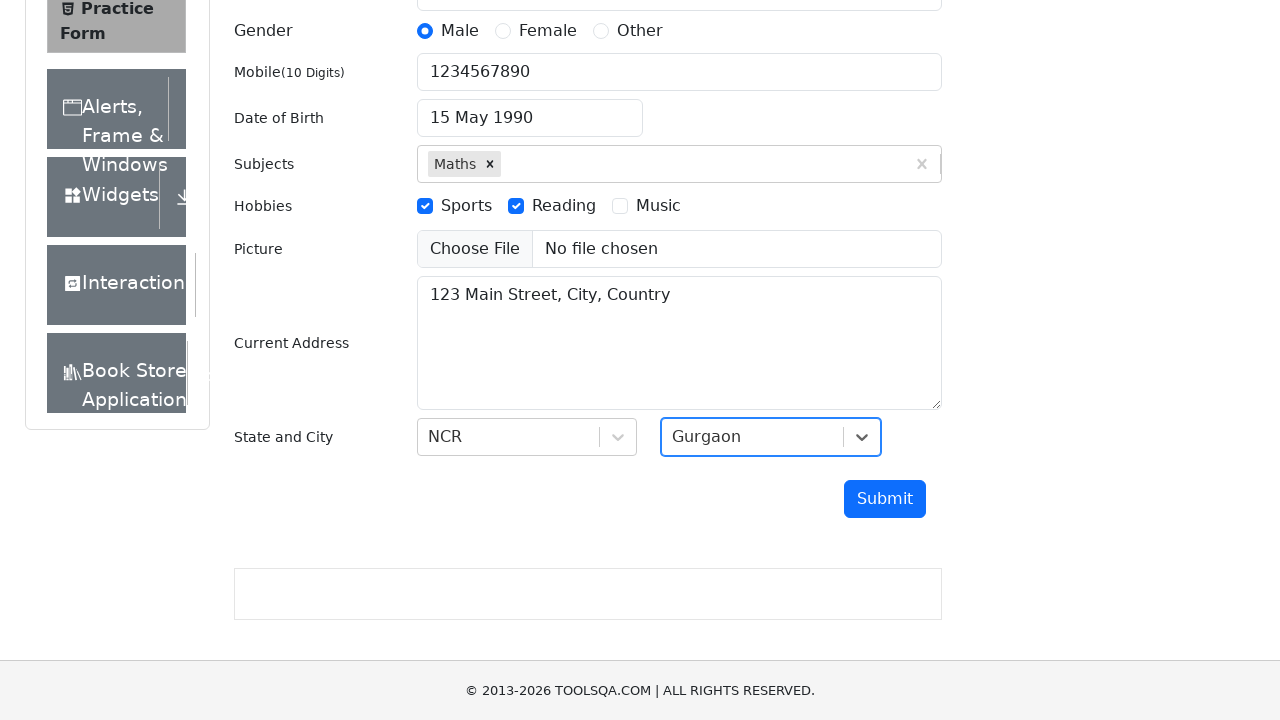

Clicked submit button to submit the form at (885, 499) on #submit
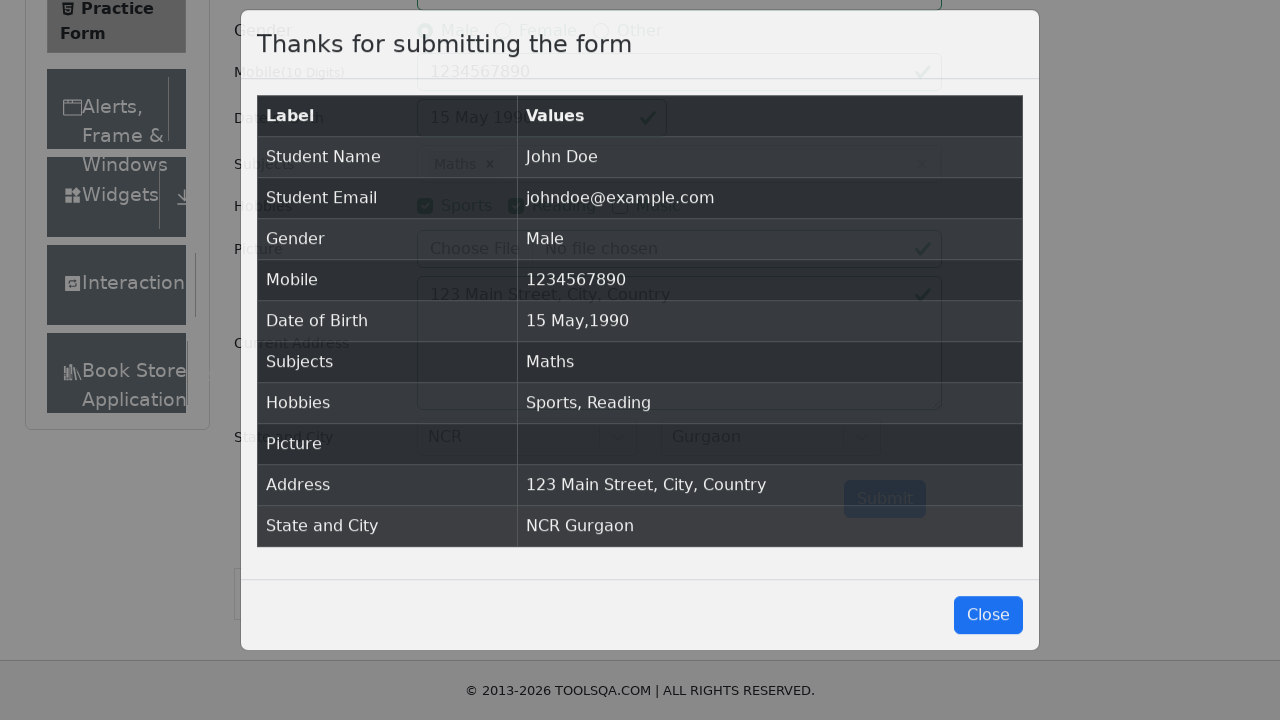

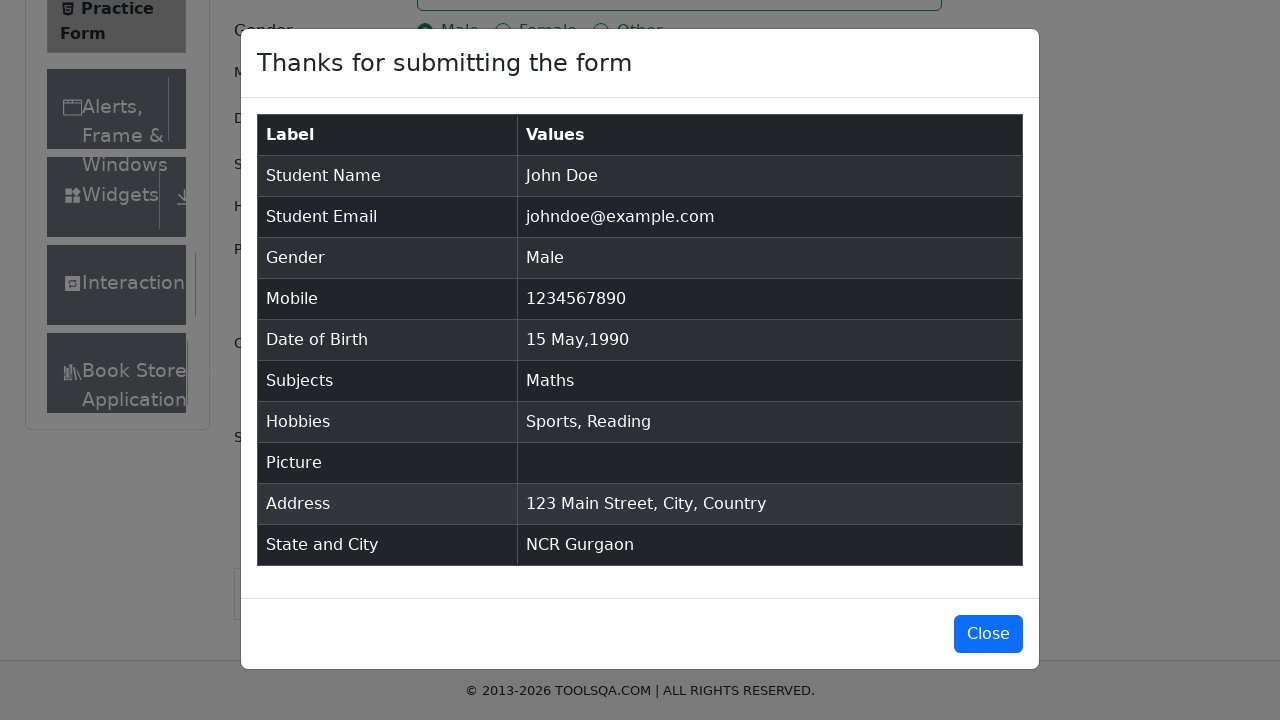